Tests drag and drop functionality by dragging a ball element to a goal/gate element

Starting URL: https://learn.javascript.ru/article/mouse-drag-and-drop/ball4/

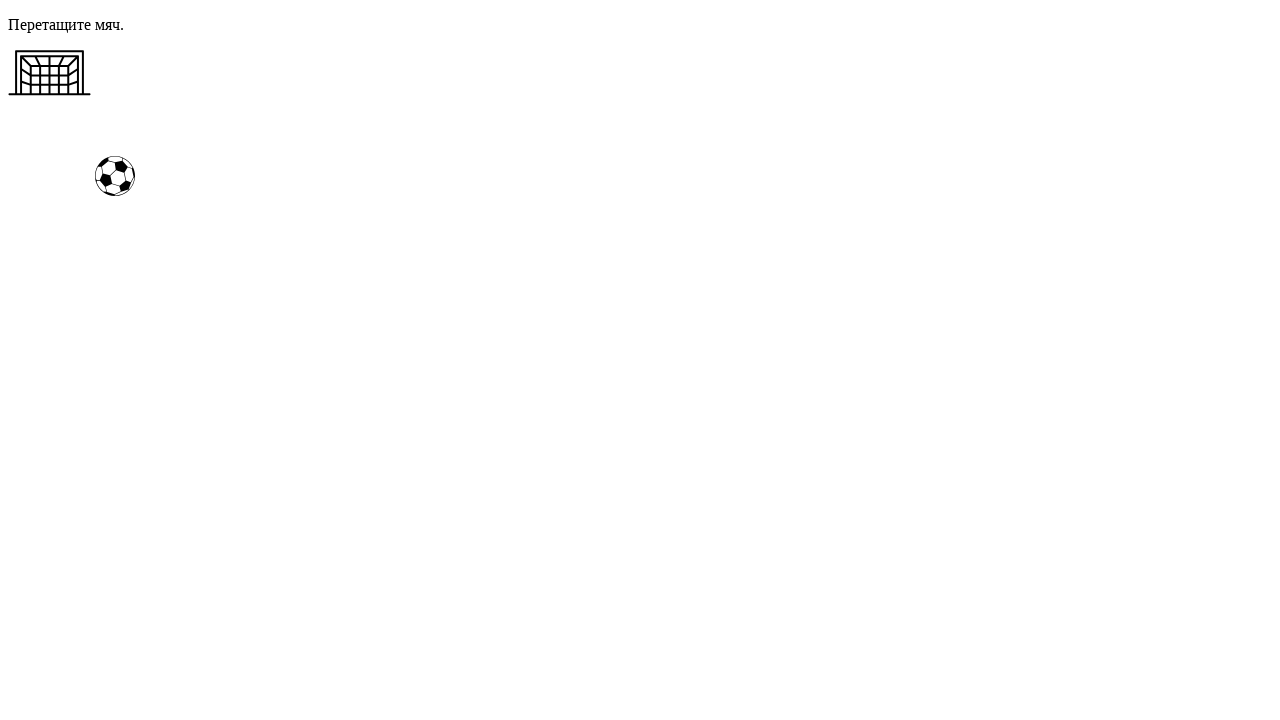

Navigated to drag and drop test page
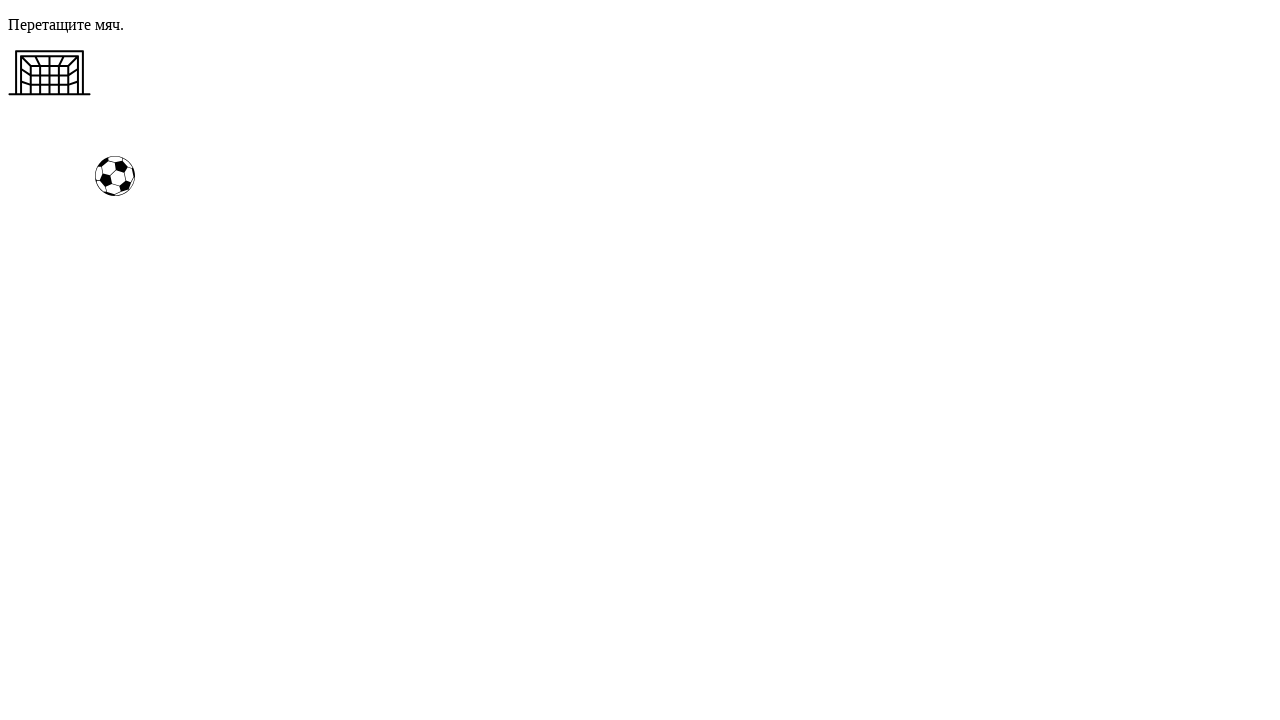

Located ball element
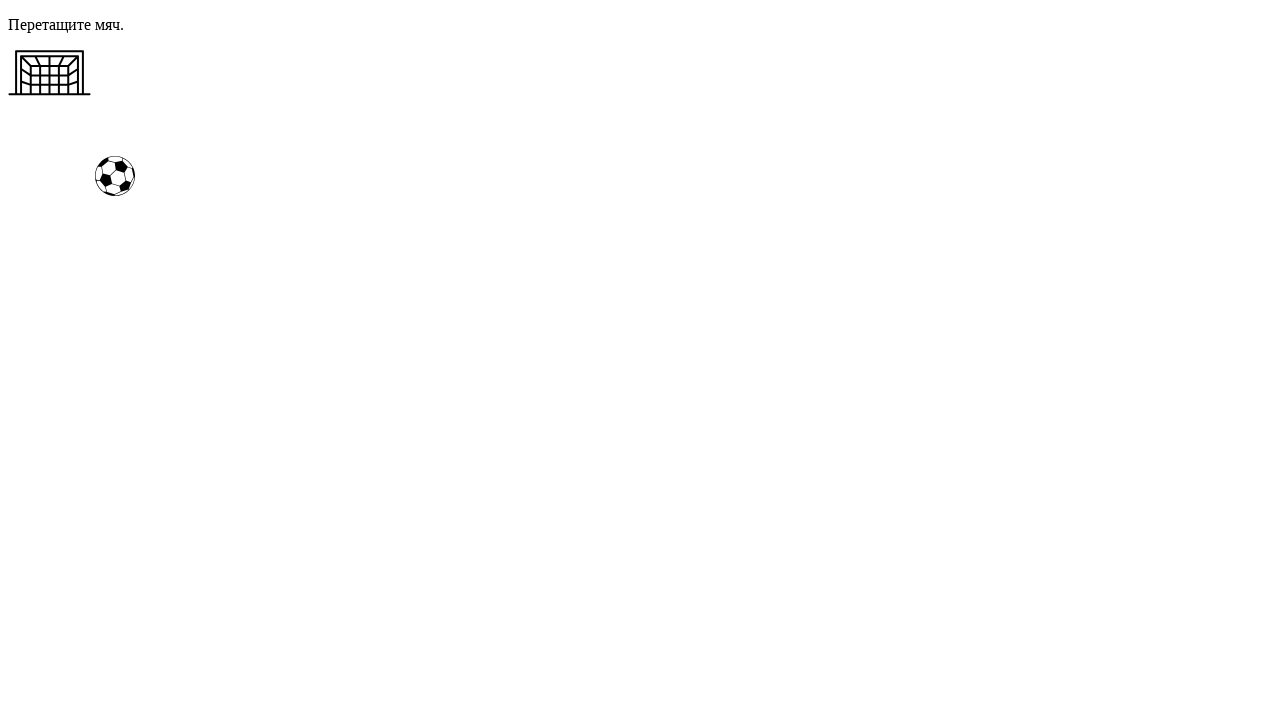

Located goal/gate element
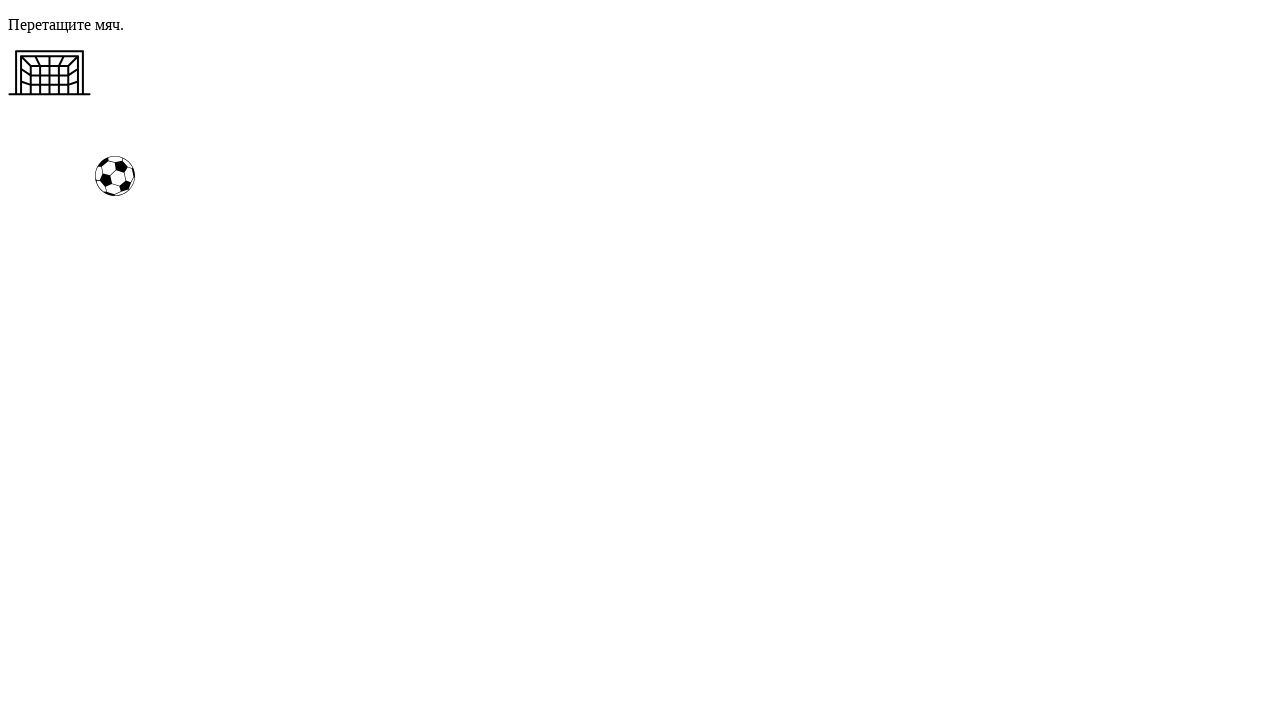

Dragged ball element to goal/gate element at (50, 73)
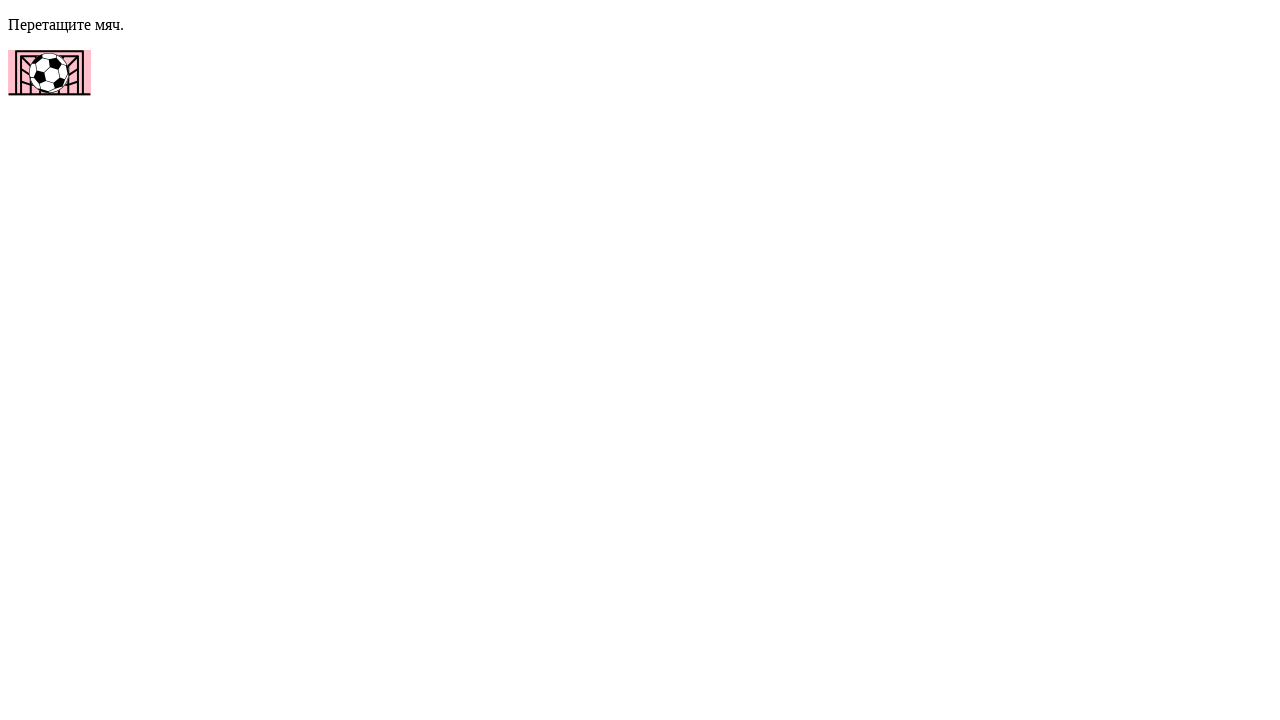

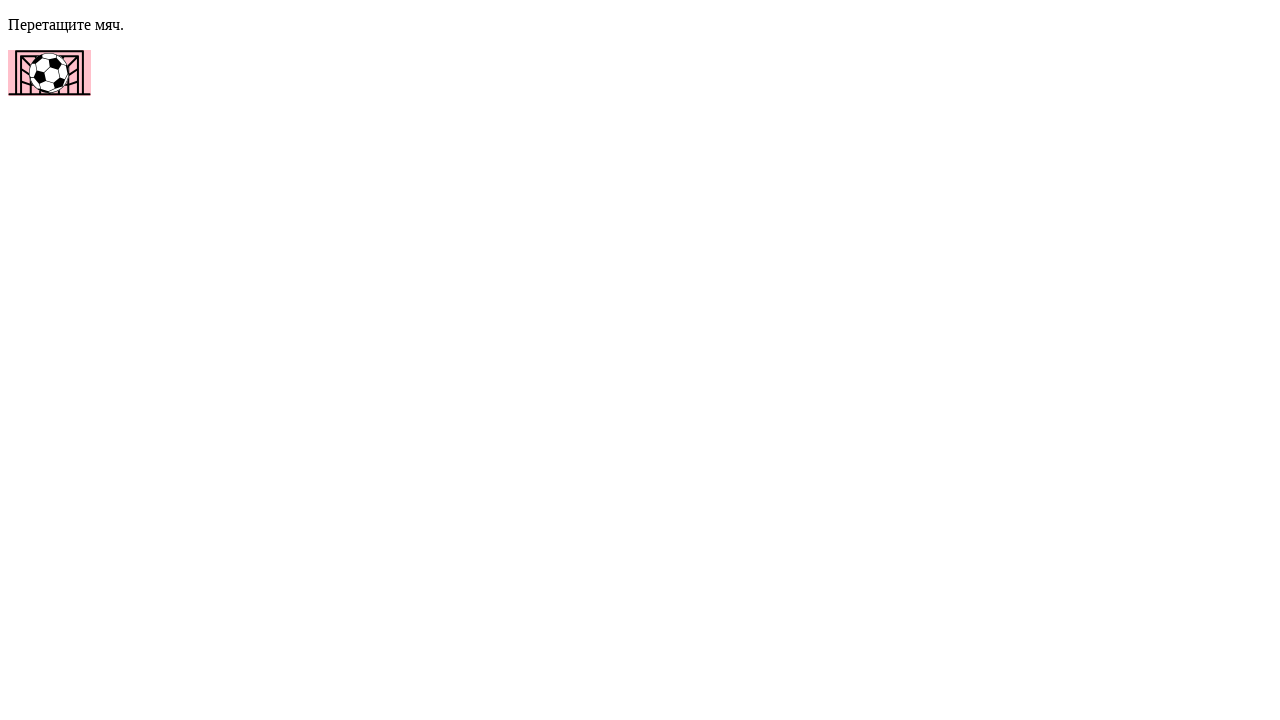